Tests JavaScript confirm alert handling by clicking a button that triggers a confirm dialog and accepting it

Starting URL: https://demoqa.com/alerts

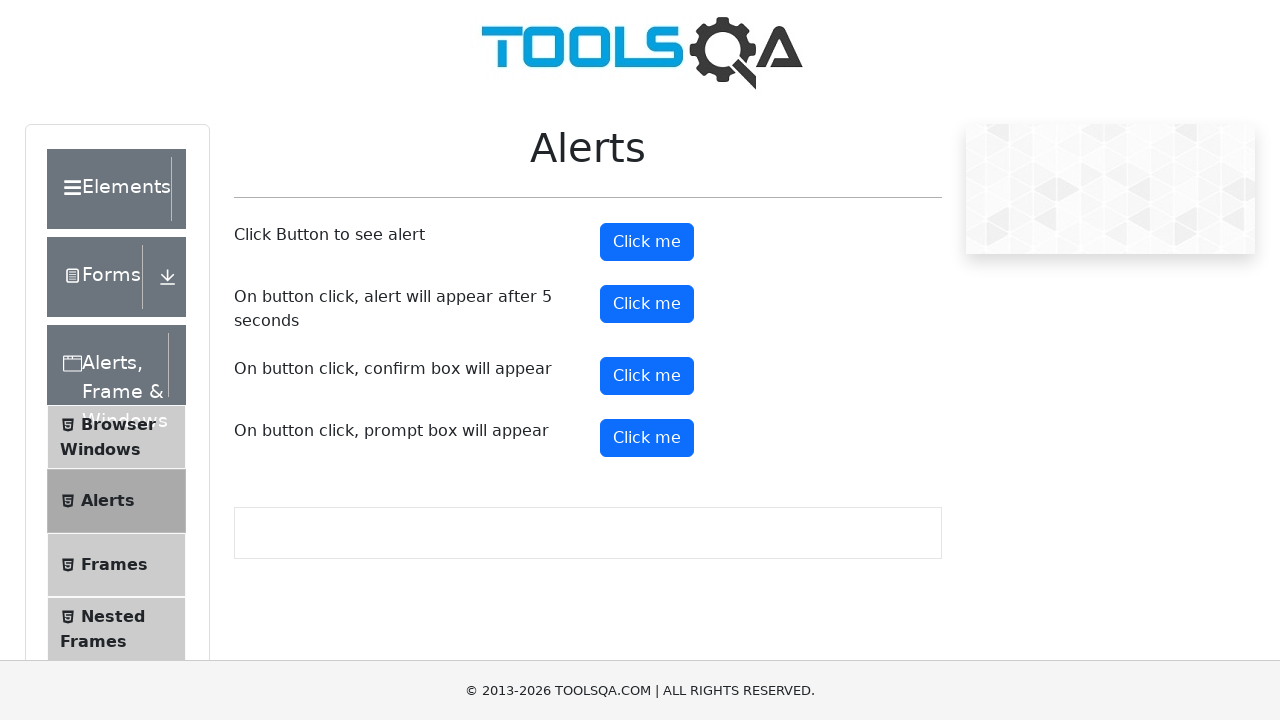

Set up dialog handler to accept confirm alerts
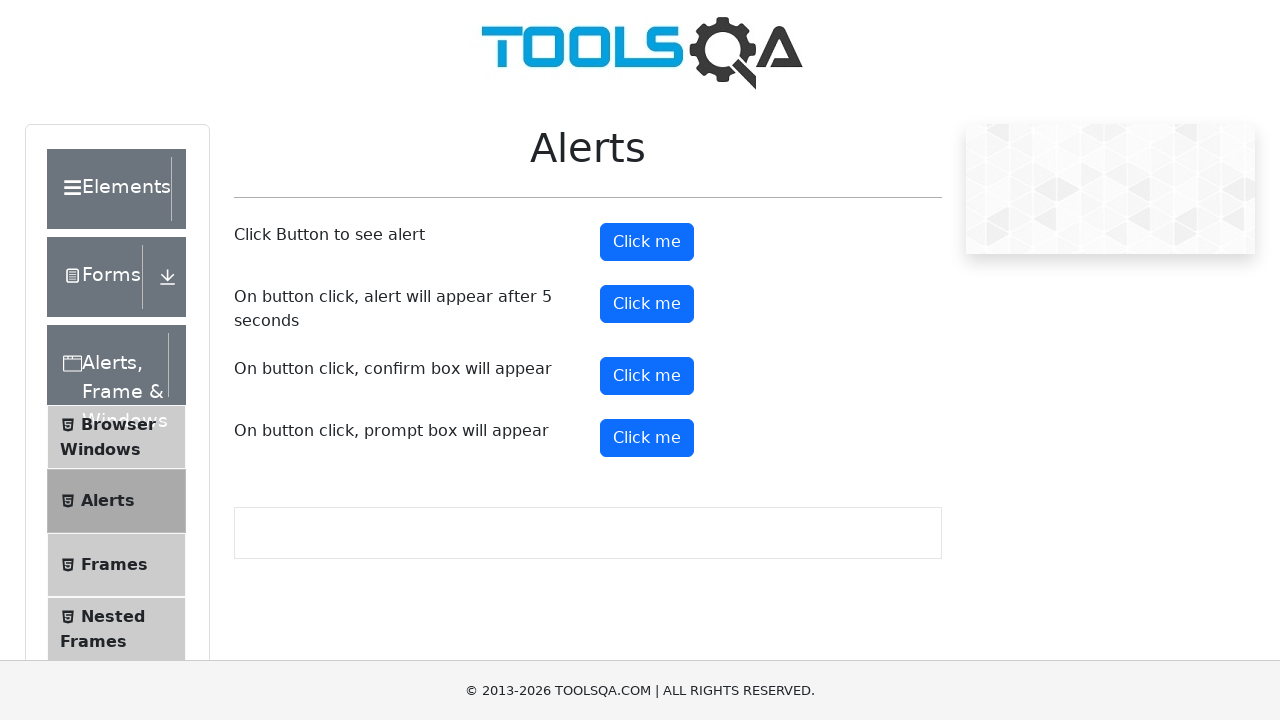

Clicked the confirm button to trigger alert at (647, 376) on #confirmButton
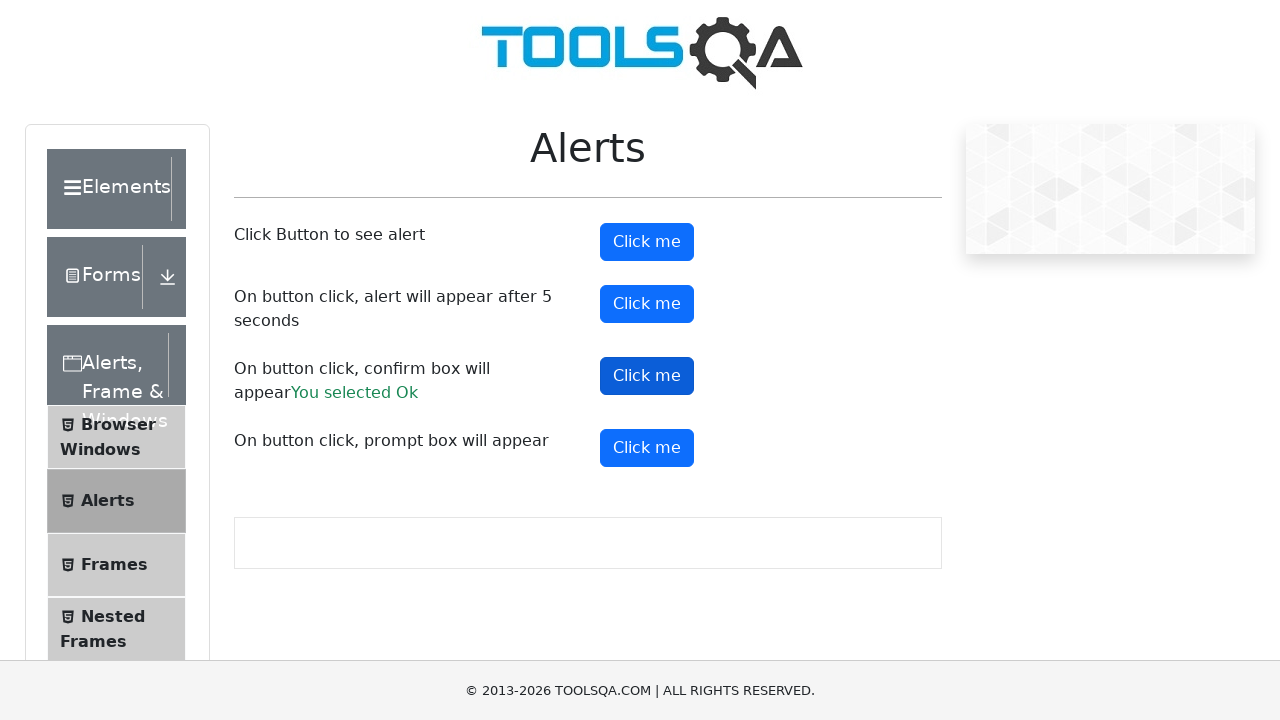

Confirmed alert was accepted - result text appeared
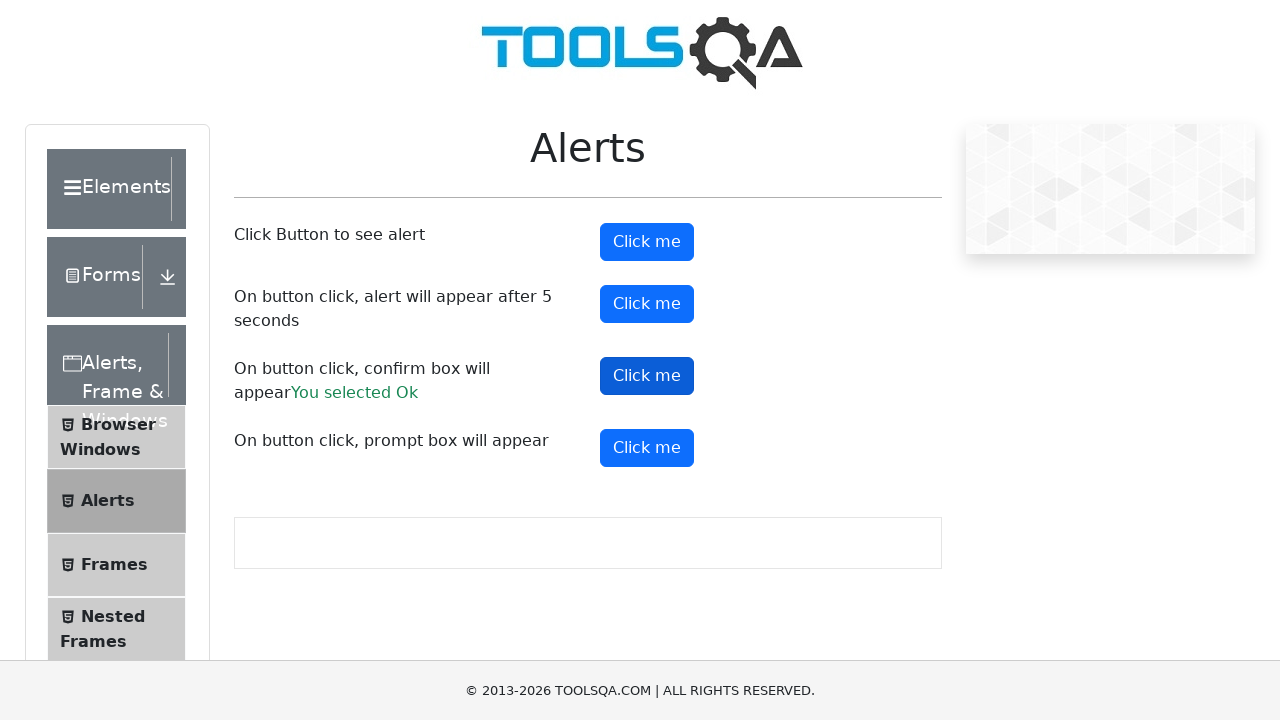

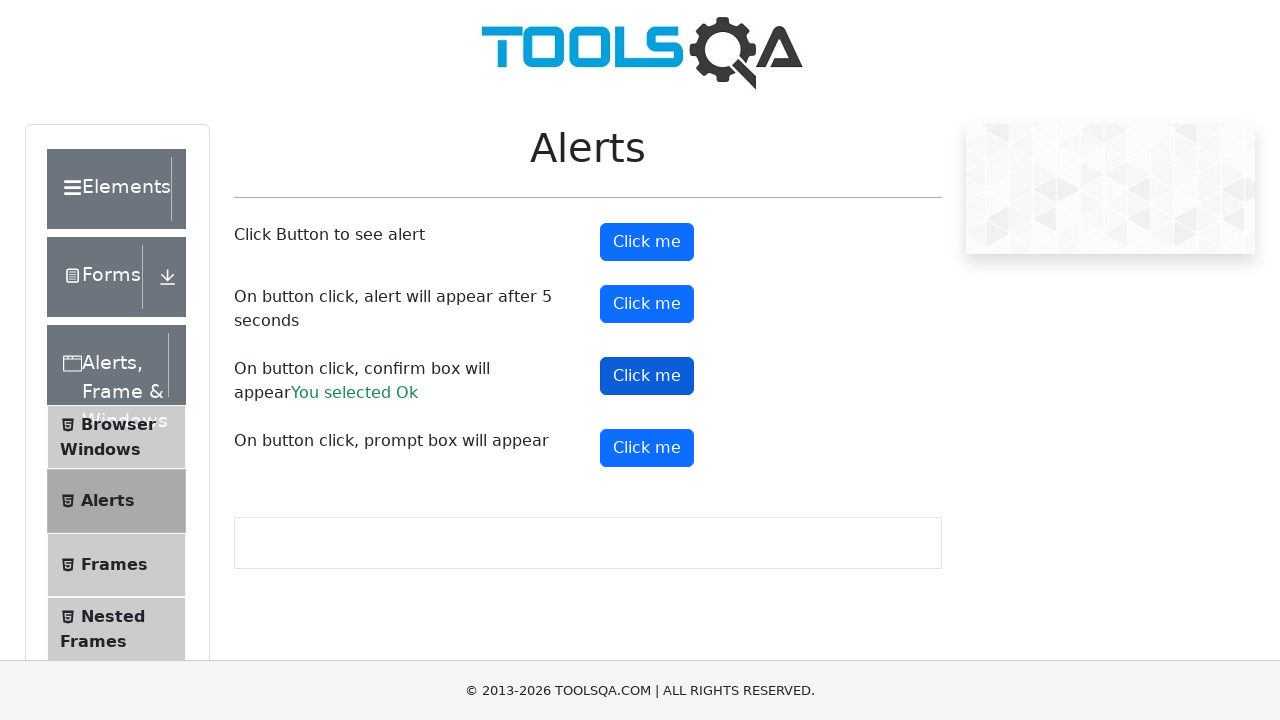